Tests a contact/registration form by filling in first name, last name, email, mobile number, and company name fields, then submitting the form and accepting the confirmation alert.

Starting URL: http://only-testing-blog.blogspot.com/2014/05/form.html

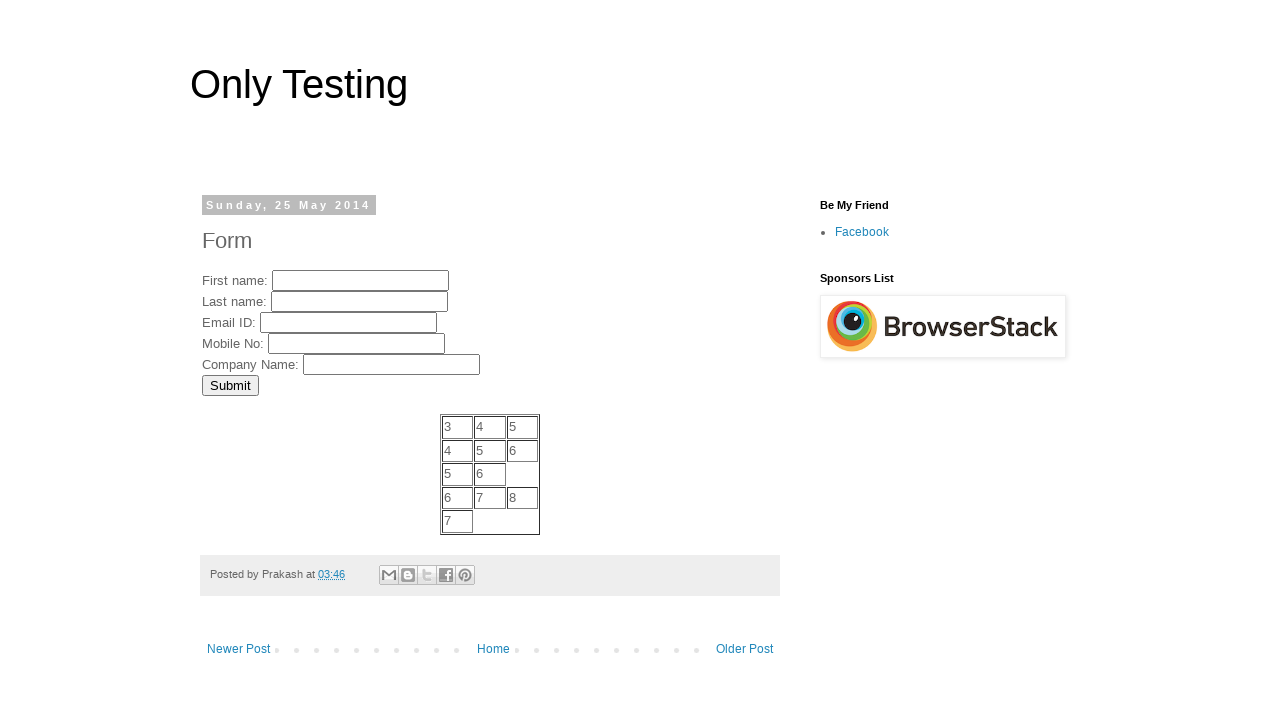

Filled first name field with 'Michael' on input[name='FirstName']
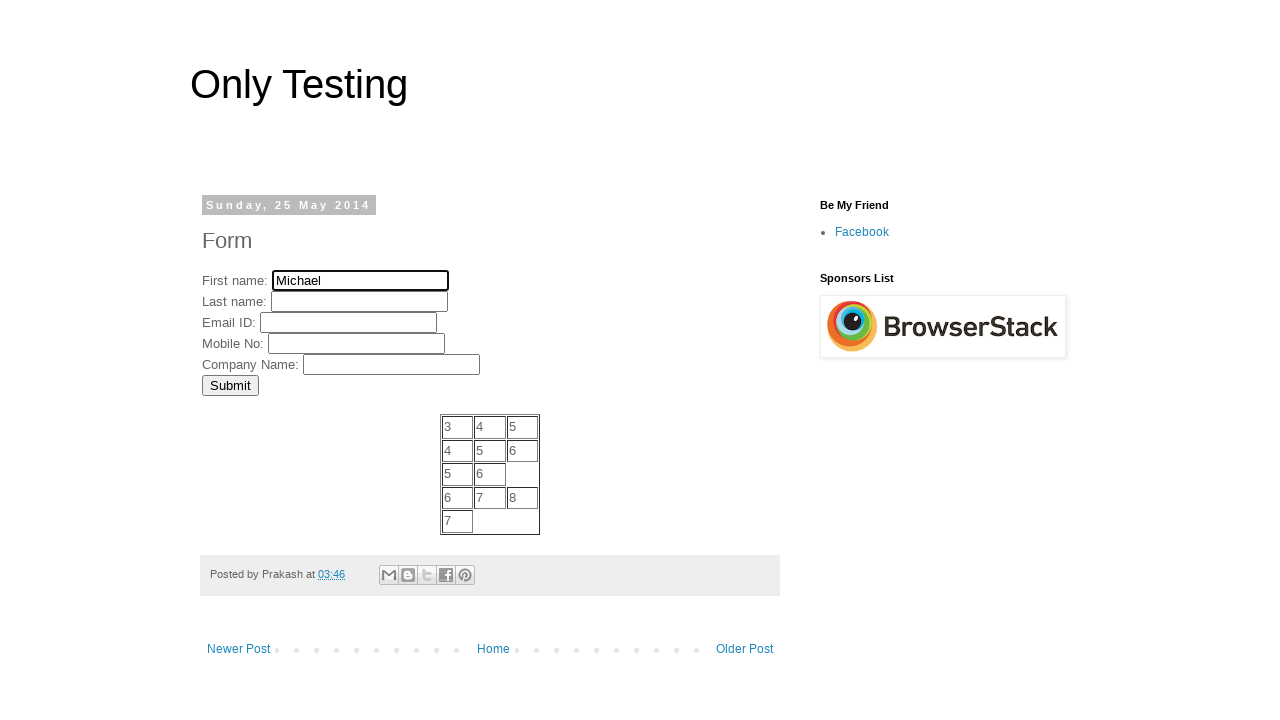

Filled last name field with 'Thompson' on input[name='LastName']
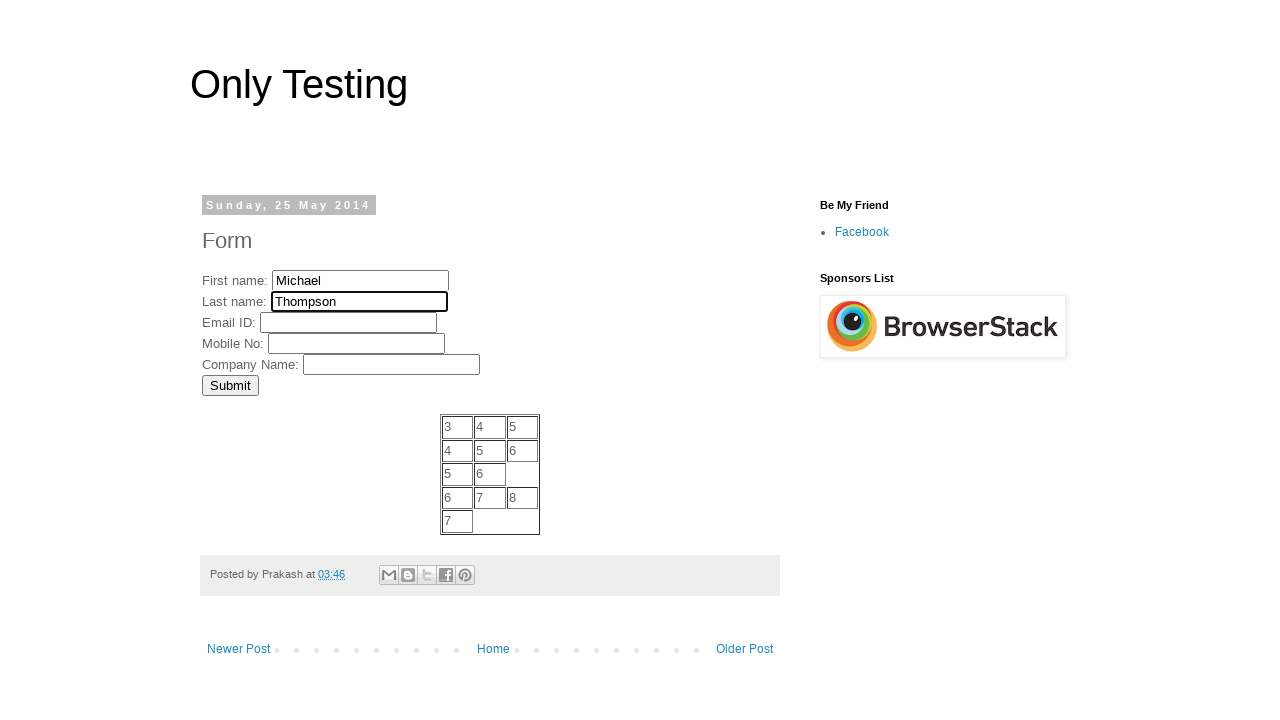

Filled email field with 'michael.thompson@example.com' on input[name='EmailID']
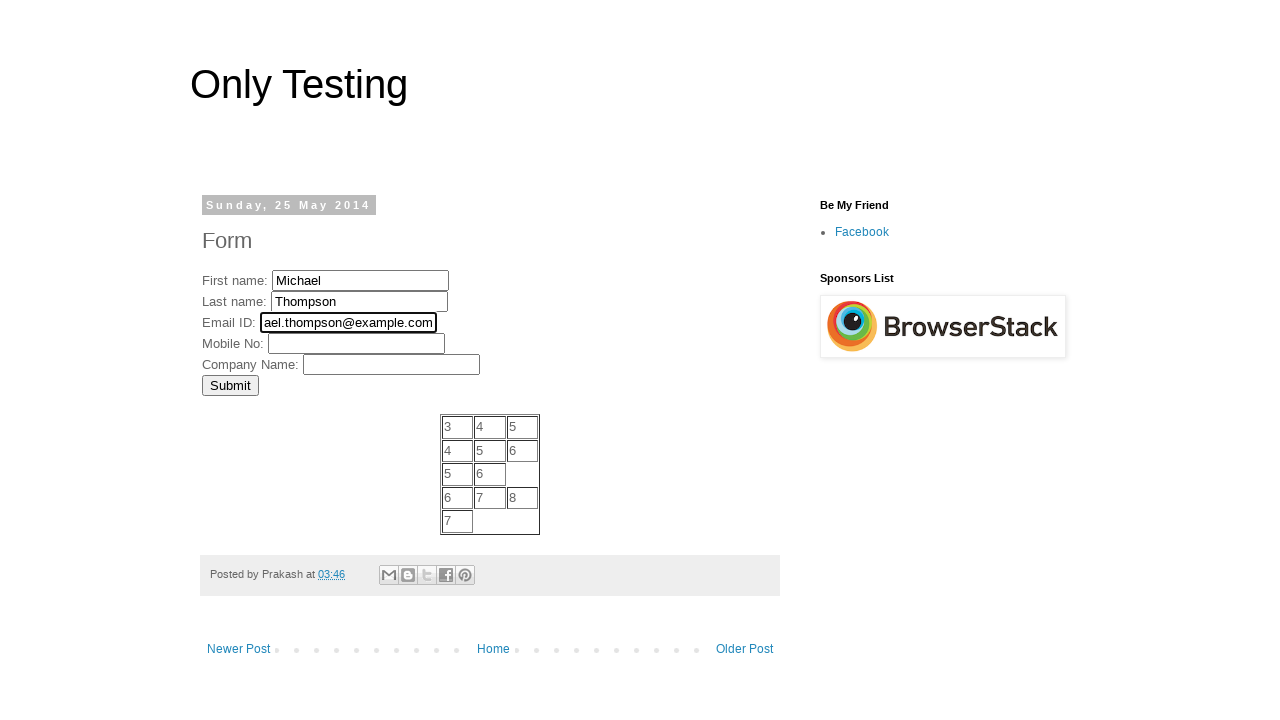

Filled mobile number field with '5551234567' on input[name='MobNo']
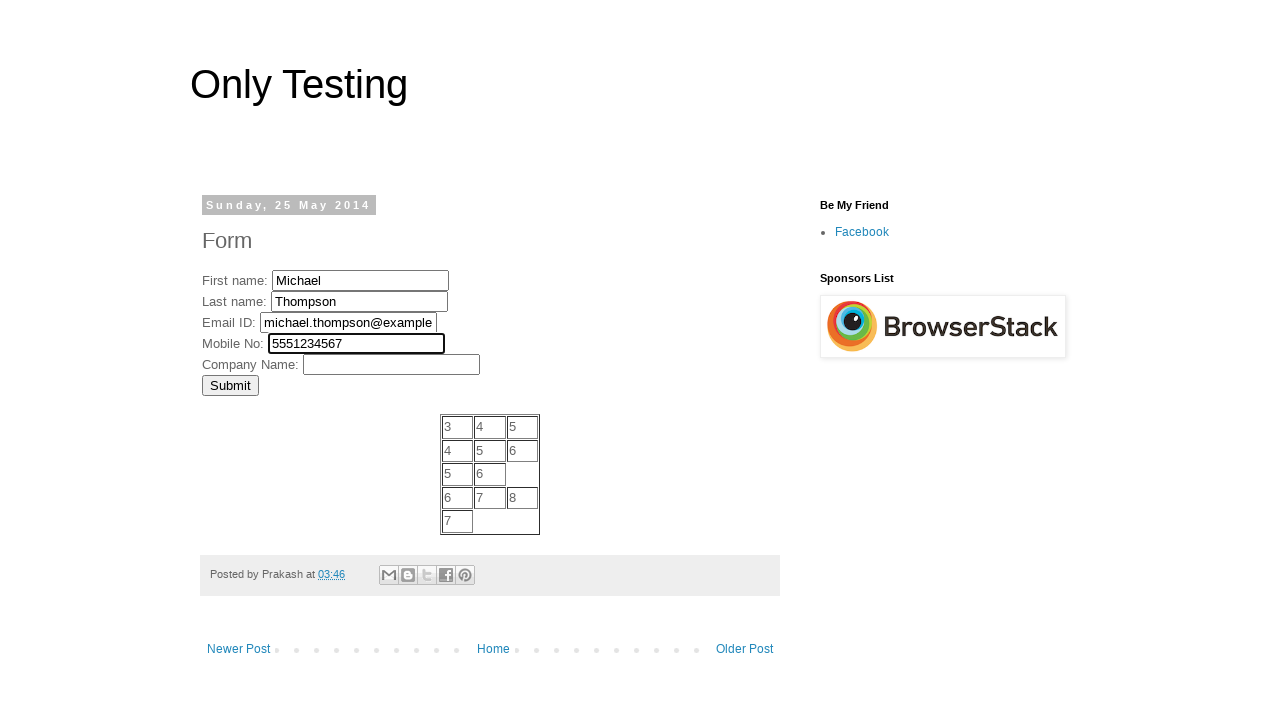

Filled company name field with 'Acme Technologies' on input[name='Company']
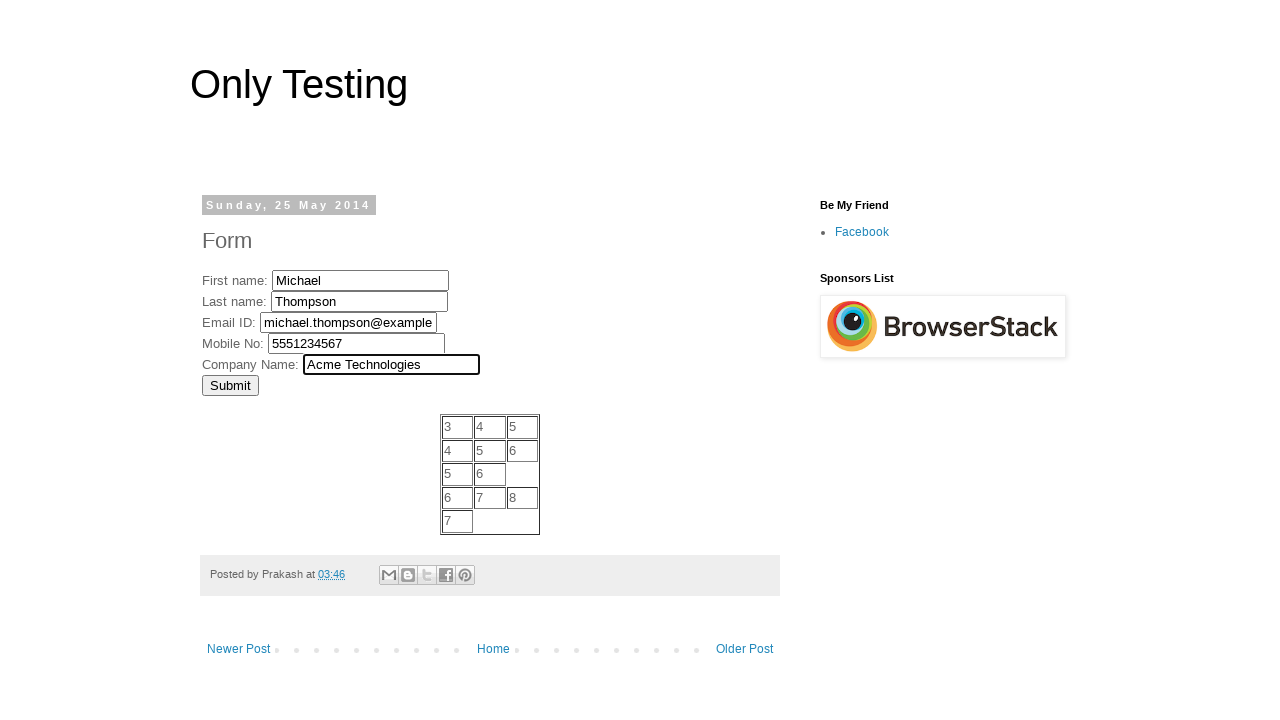

Clicked submit button to submit the form at (230, 385) on input[type='submit']
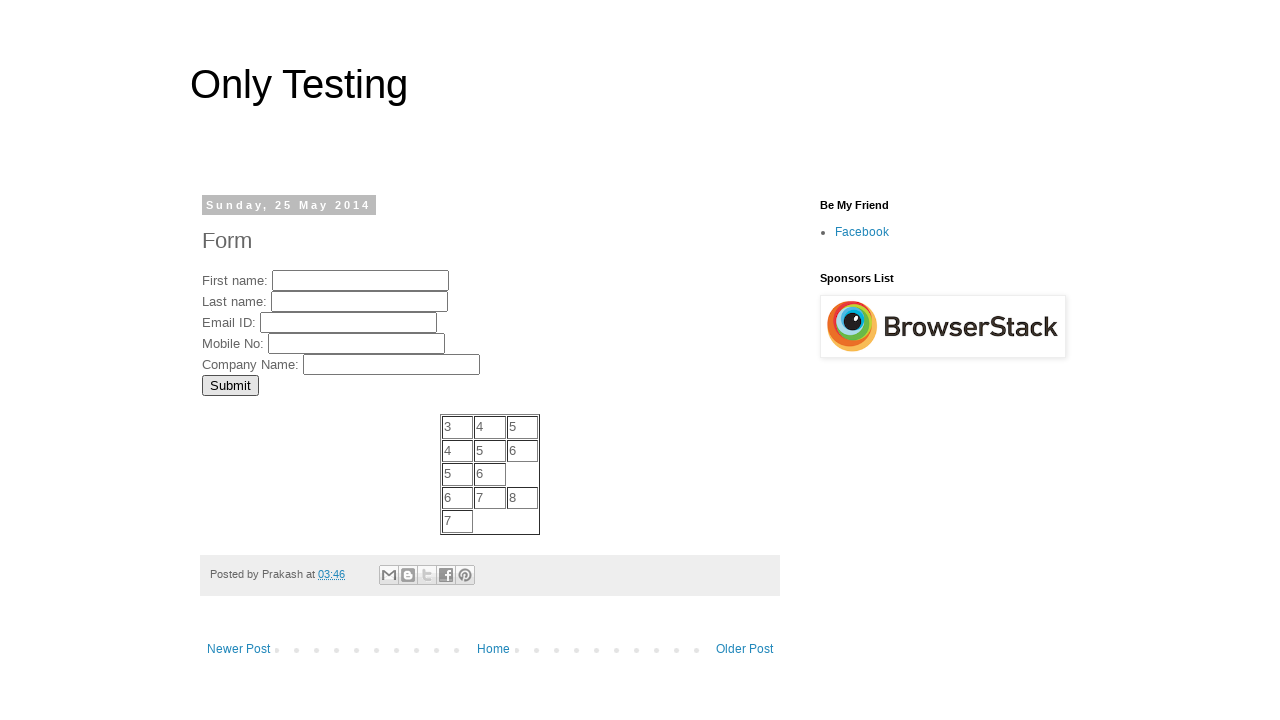

Set up dialog handler to accept confirmation alert
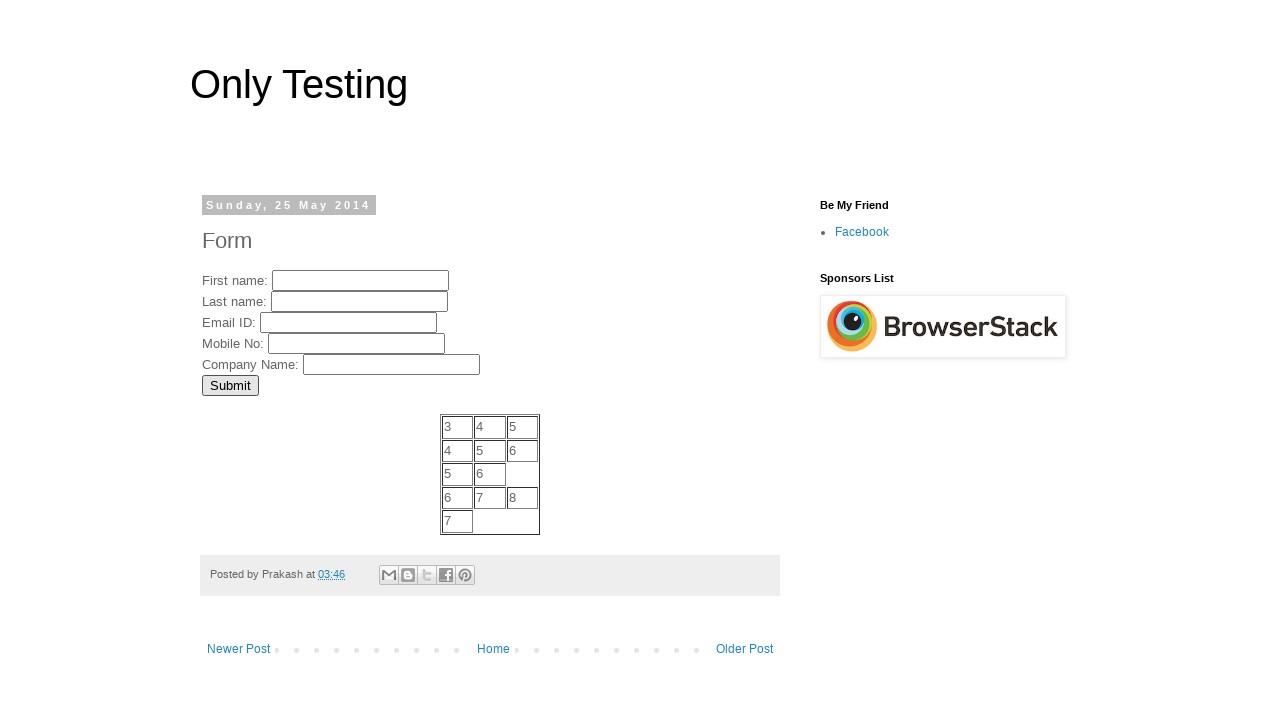

Waited 1000ms for form processing
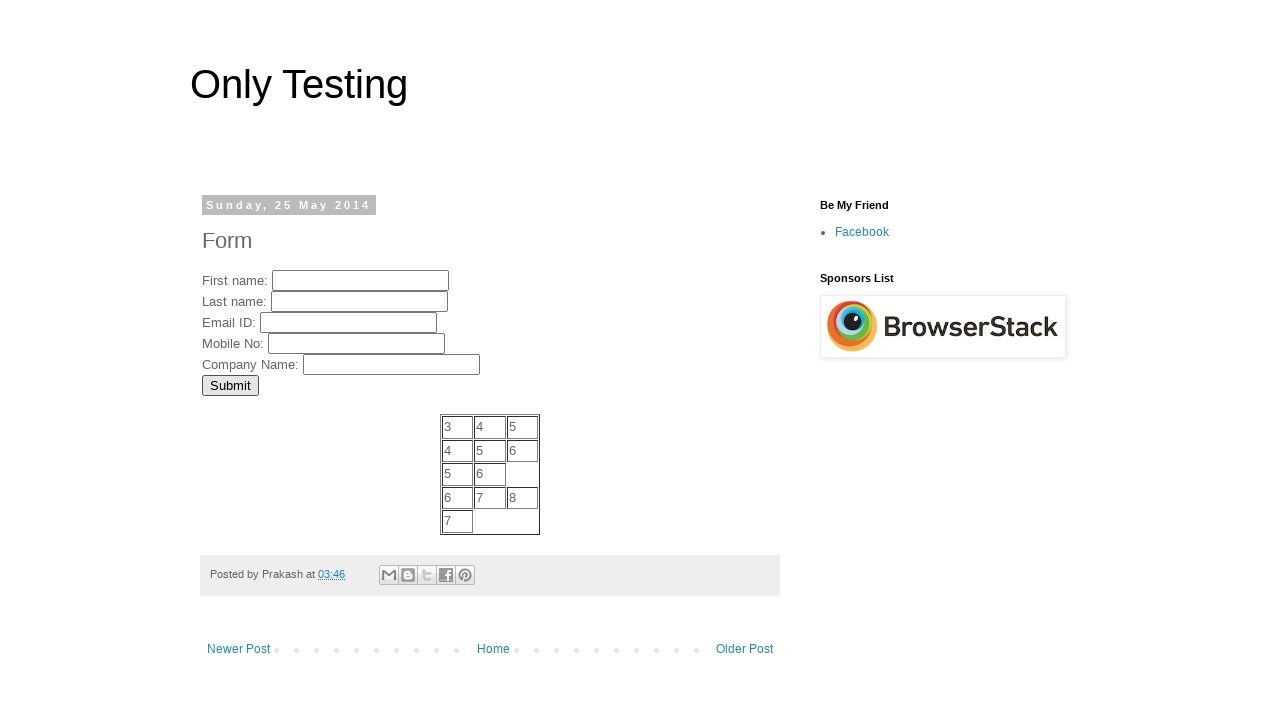

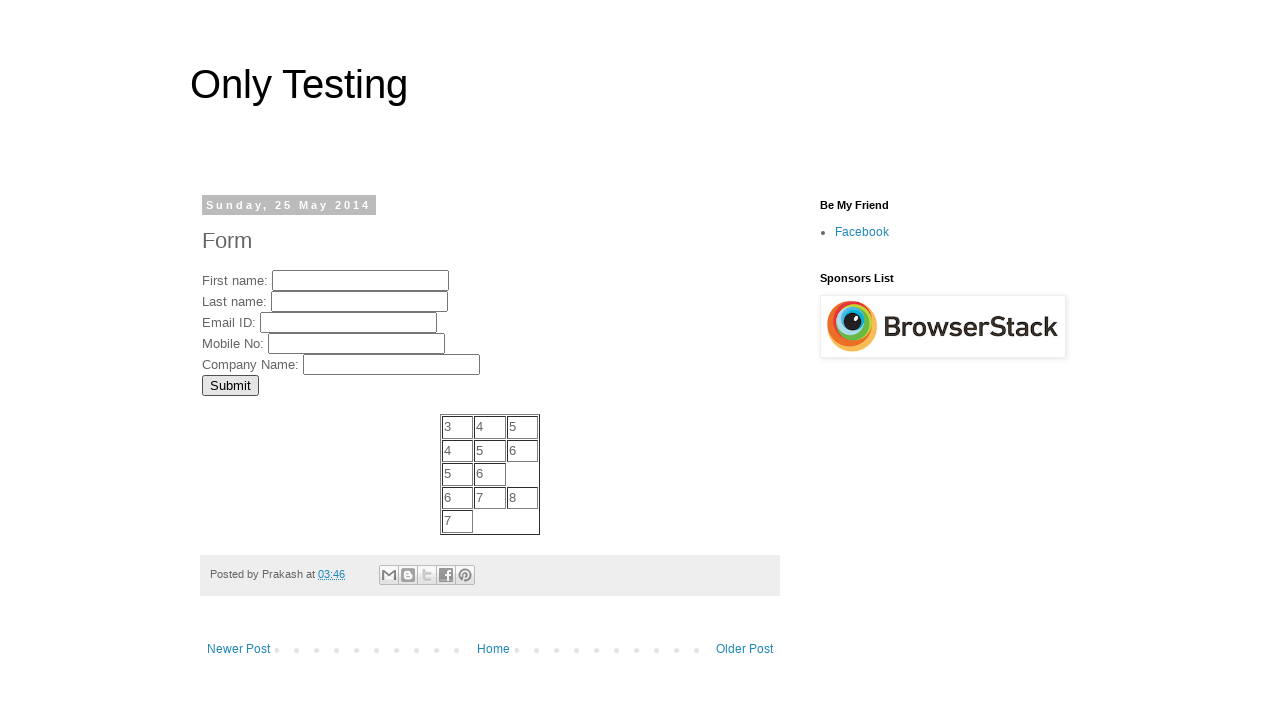